Tests JavaScript execution capability by navigating to a website and then using JavaScript to redirect to Facebook

Starting URL: http://yssofindia.org

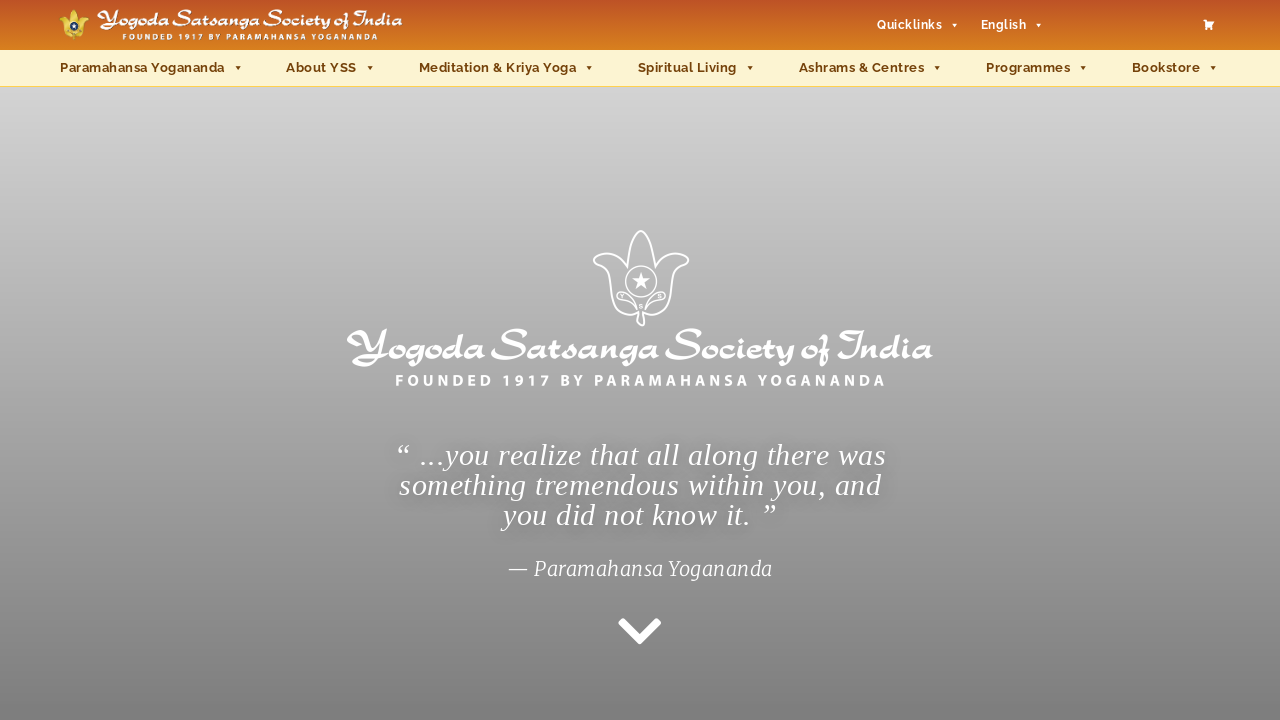

Waited for page to load (networkidle state reached)
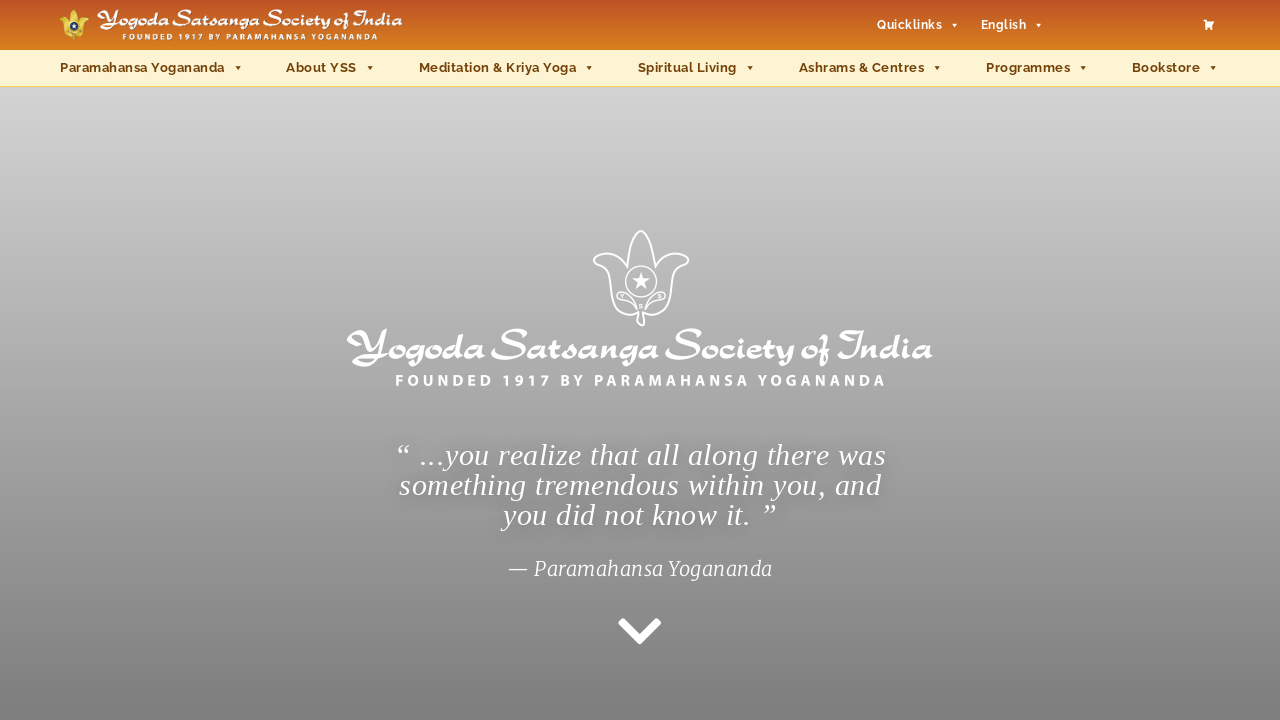

Executed JavaScript to redirect to Facebook
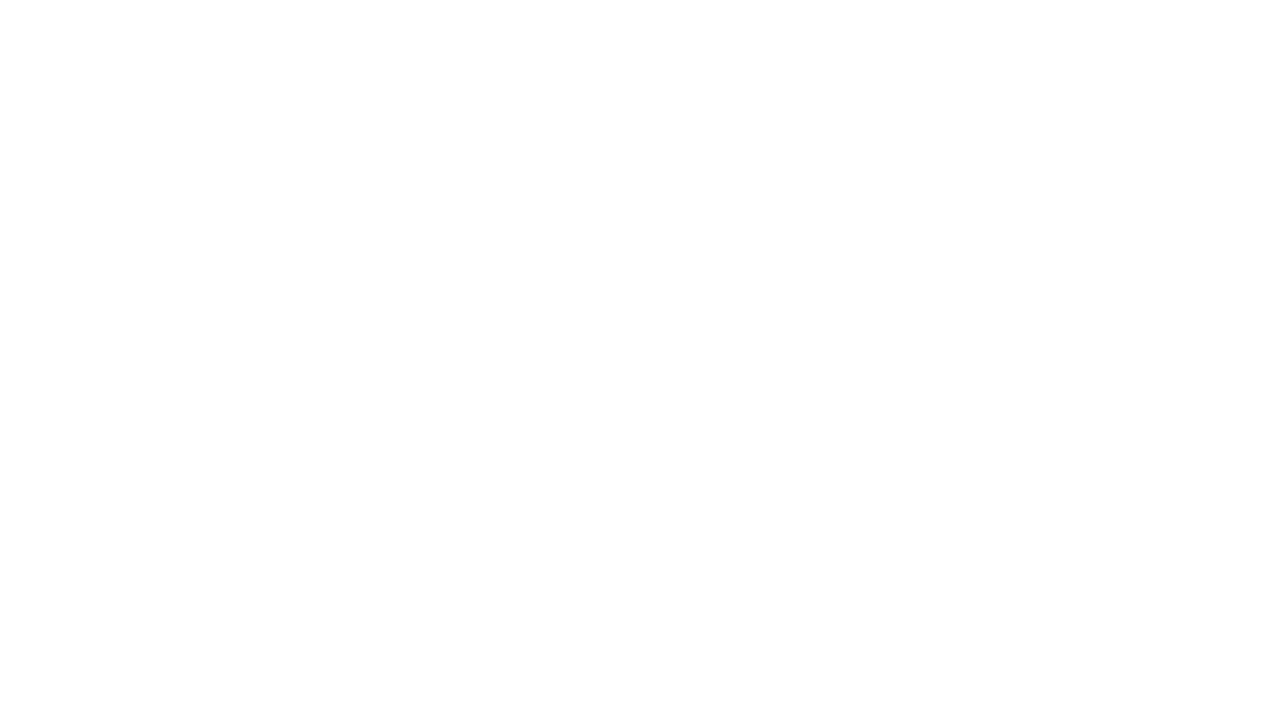

Waited for Facebook page to load completely
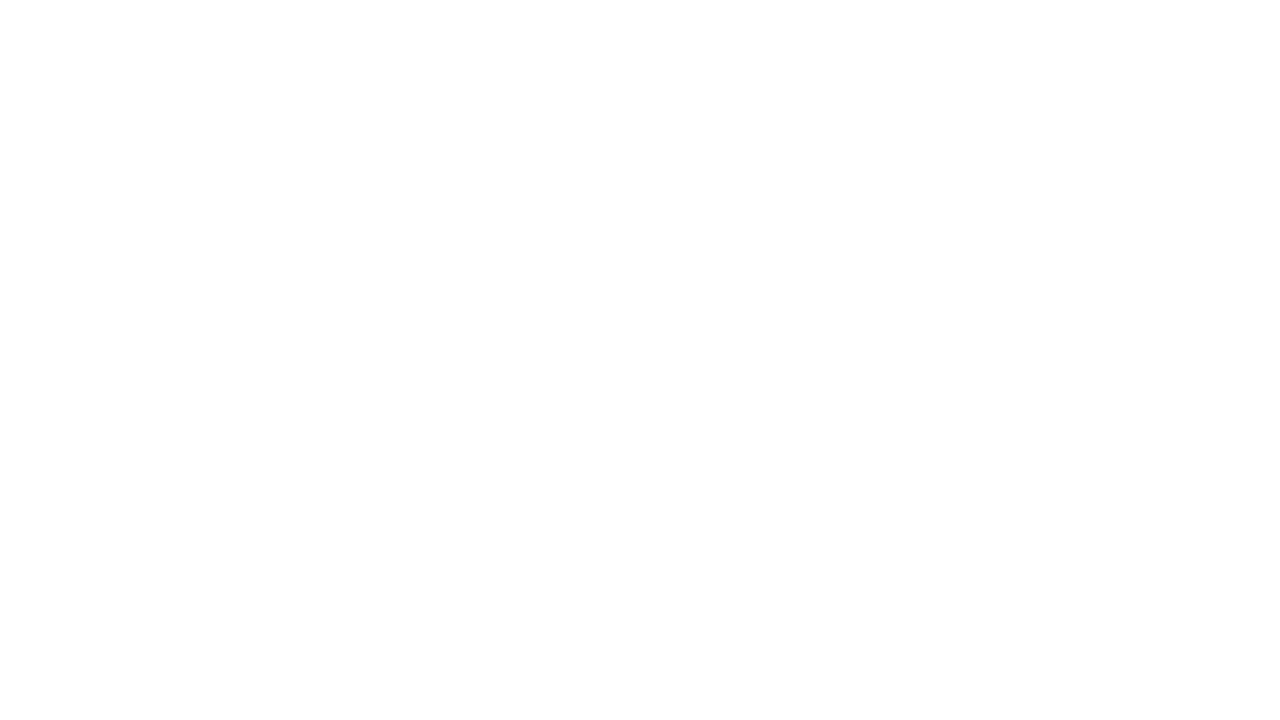

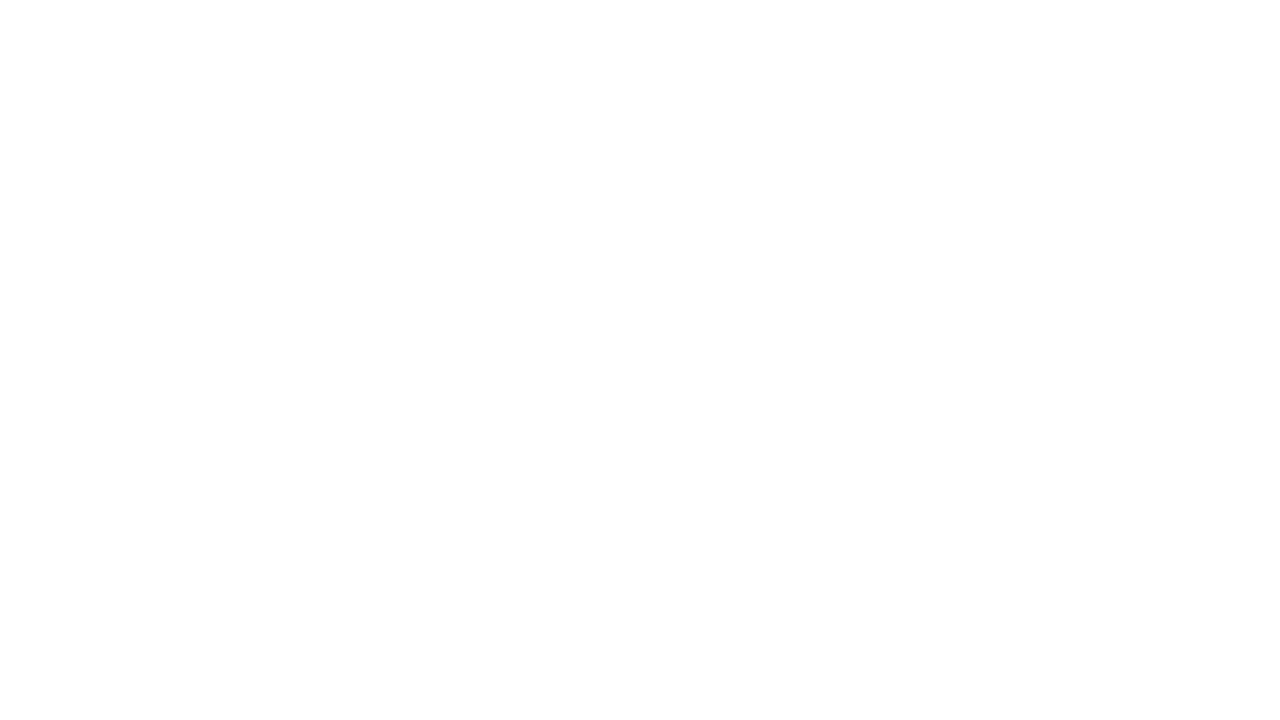